Tests filtering to display only active (incomplete) items and verifies browser back button navigation

Starting URL: https://demo.playwright.dev/todomvc

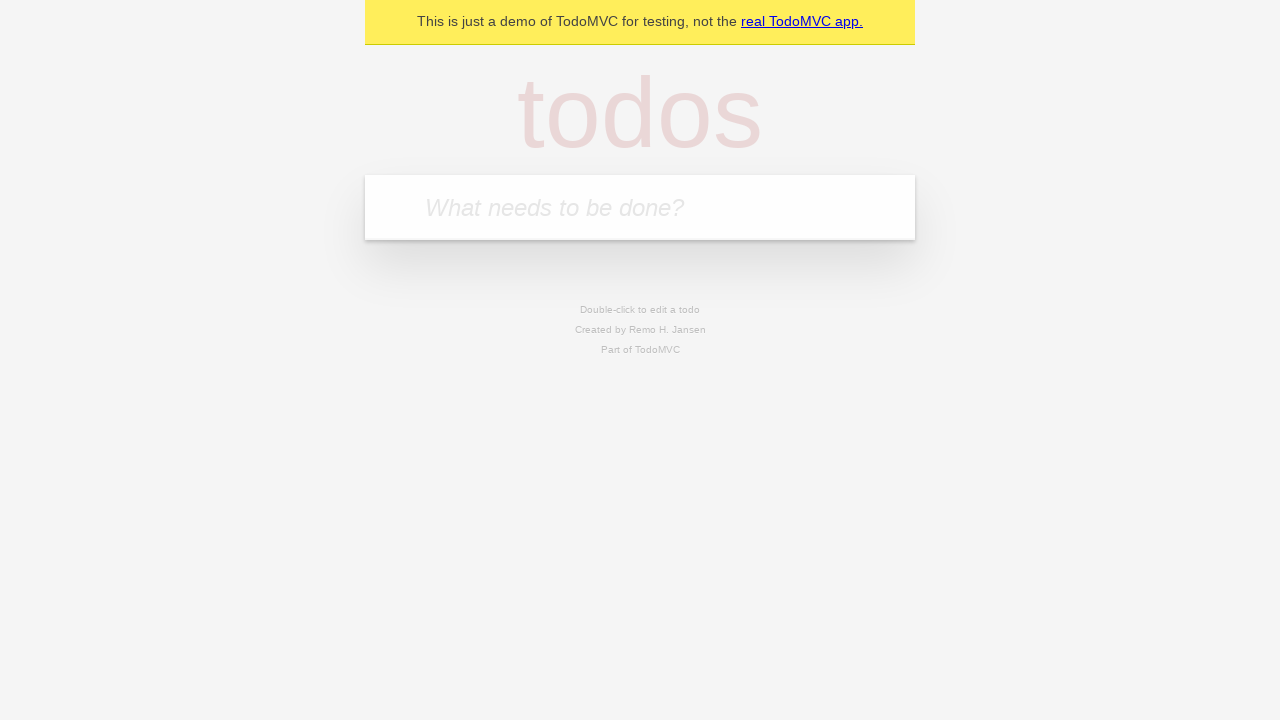

Filled todo input field with 'teach' on internal:attr=[placeholder="What needs to be done?"i]
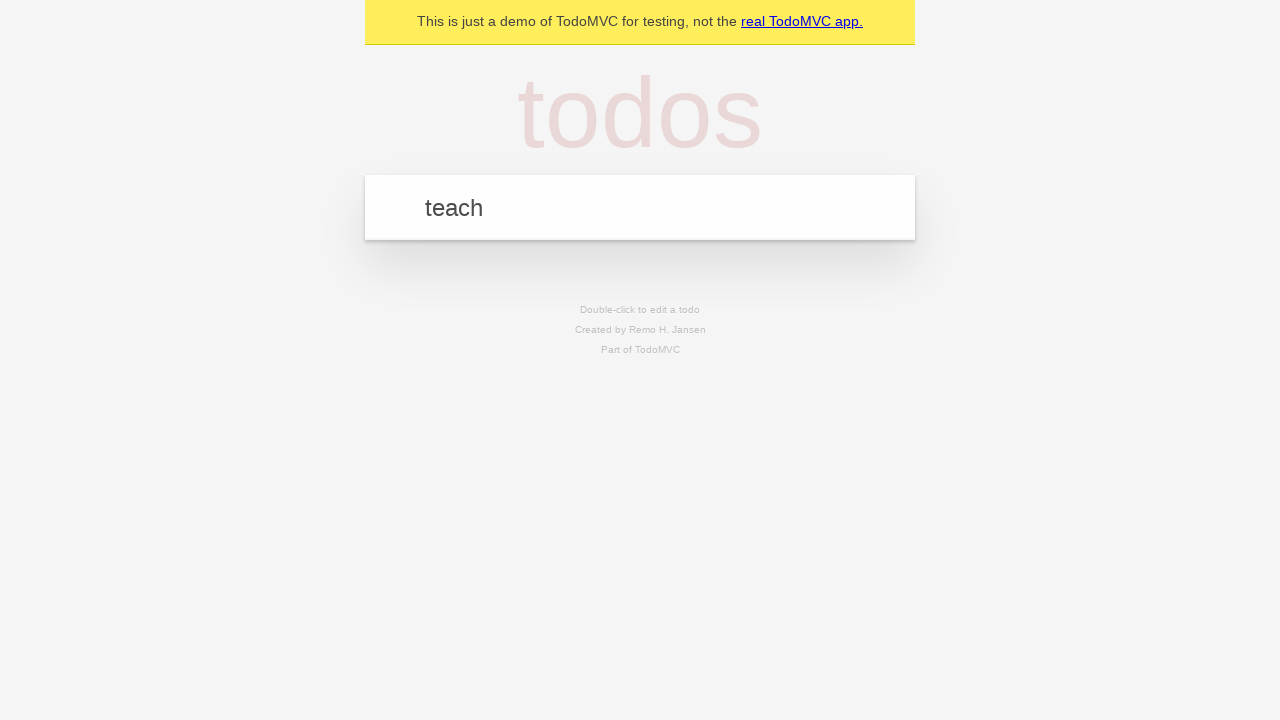

Pressed Enter to add 'teach' to todo list on internal:attr=[placeholder="What needs to be done?"i]
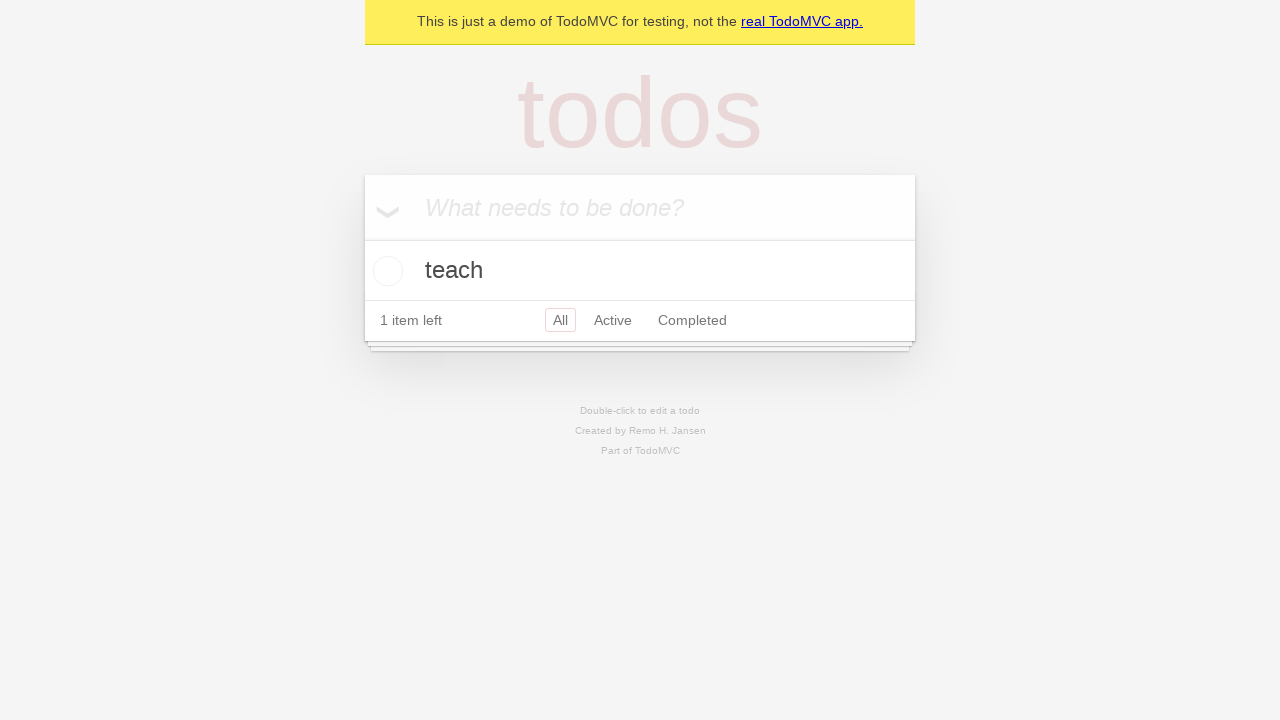

Filled todo input field with 'study' on internal:attr=[placeholder="What needs to be done?"i]
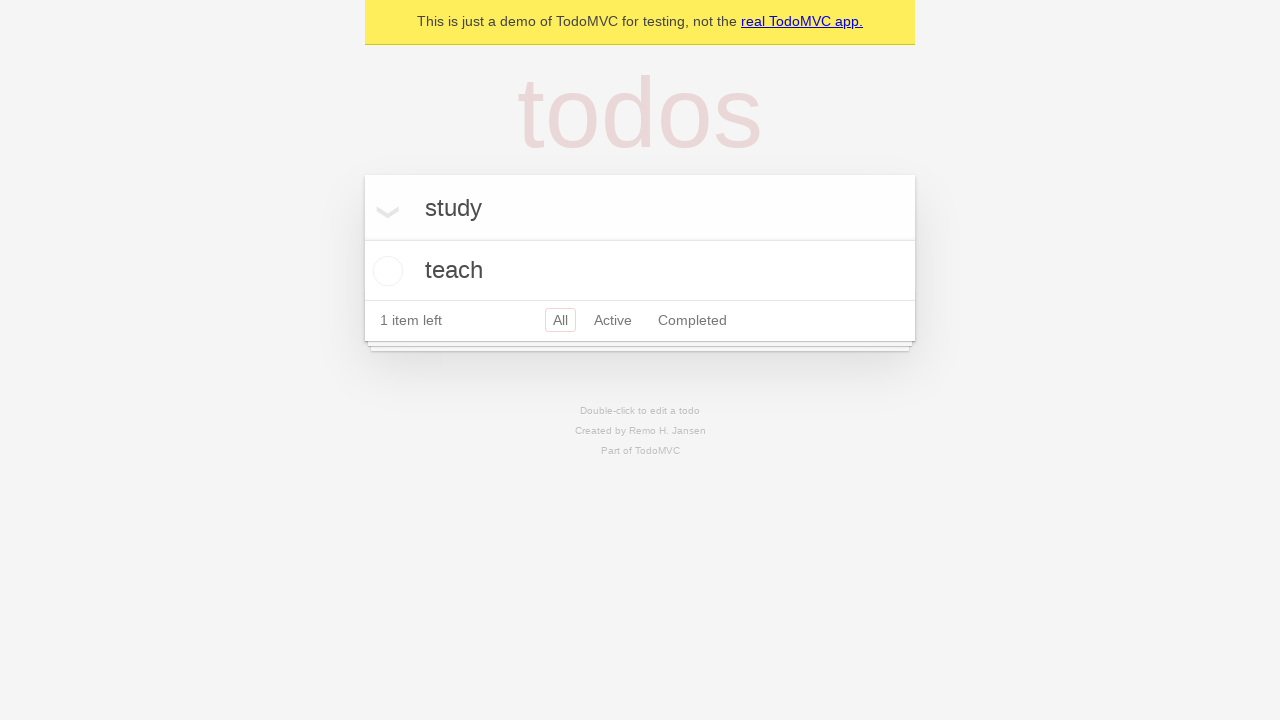

Pressed Enter to add 'study' to todo list on internal:attr=[placeholder="What needs to be done?"i]
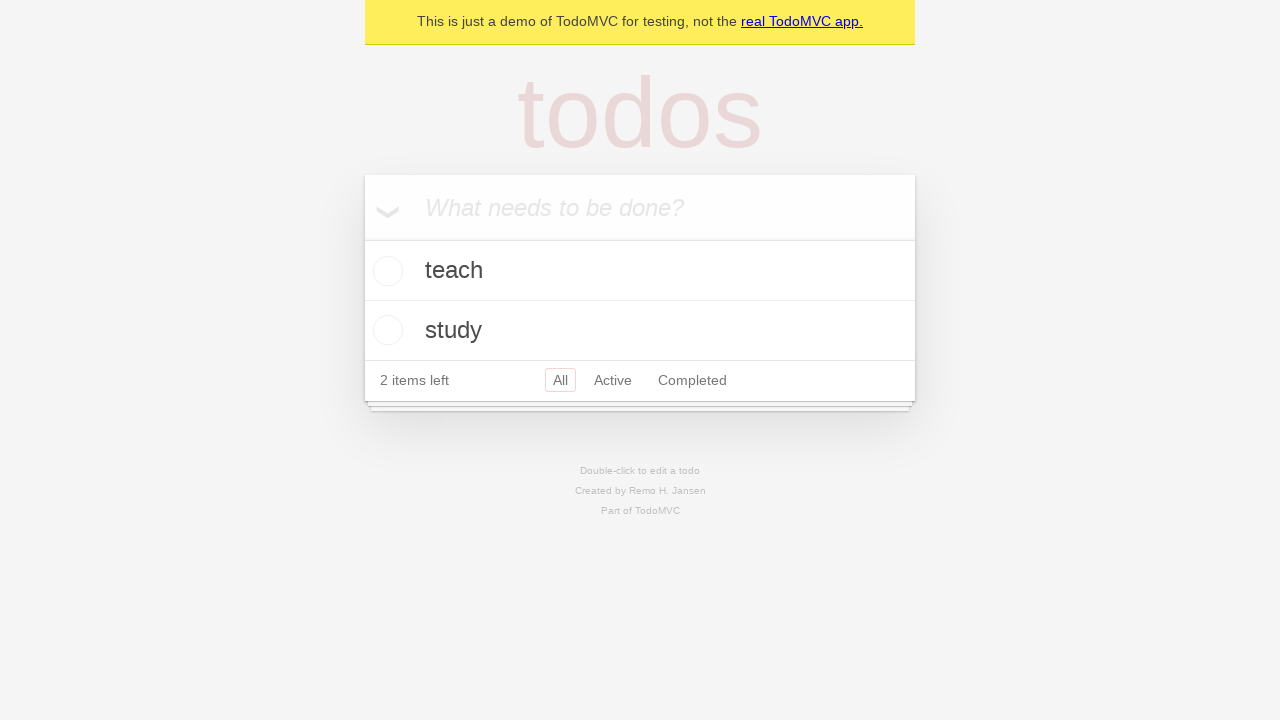

Filled todo input field with 'repeat' on internal:attr=[placeholder="What needs to be done?"i]
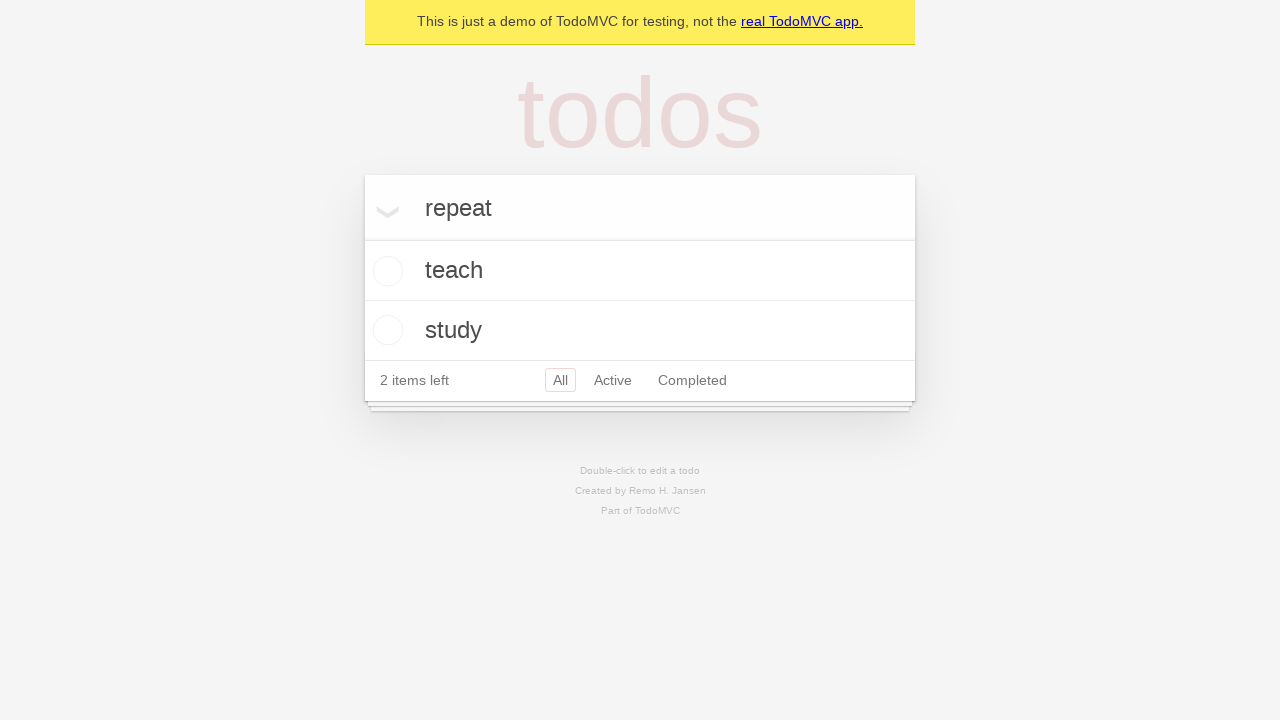

Pressed Enter to add 'repeat' to todo list on internal:attr=[placeholder="What needs to be done?"i]
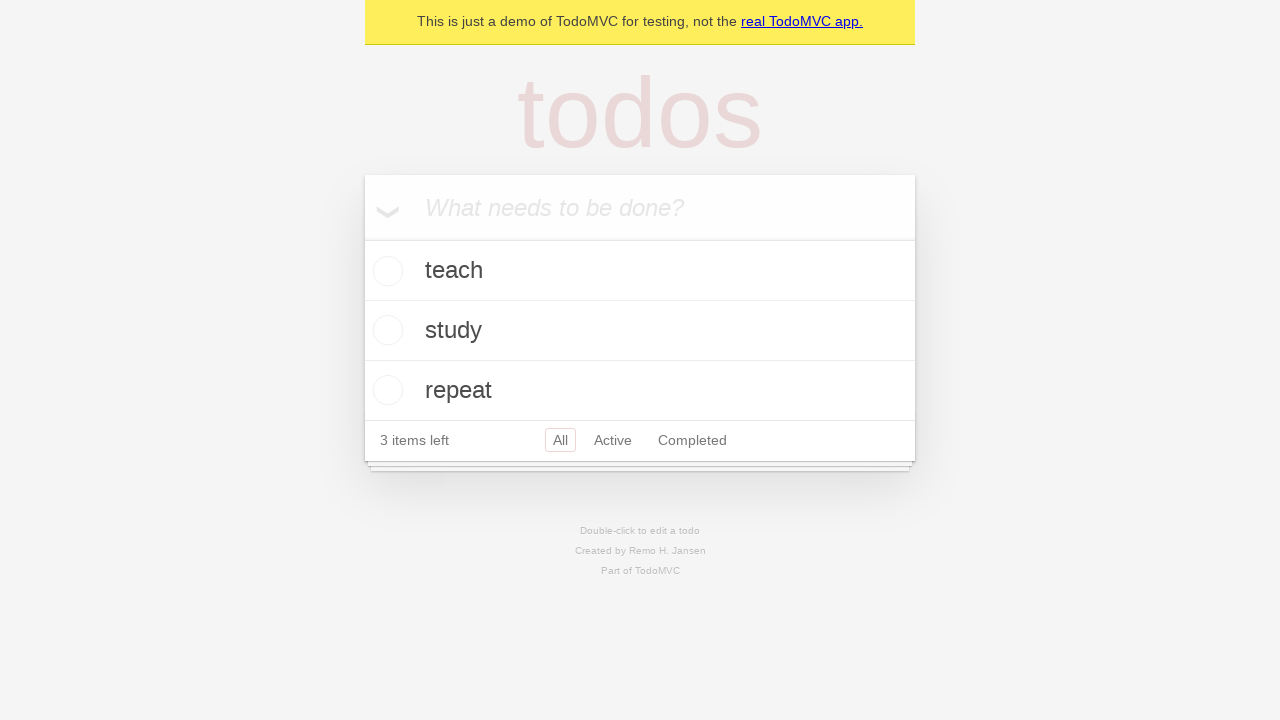

Checked the second todo item (marked as complete) at (385, 330) on internal:testid=[data-testid="todo-item"s] >> nth=1 >> internal:role=checkbox
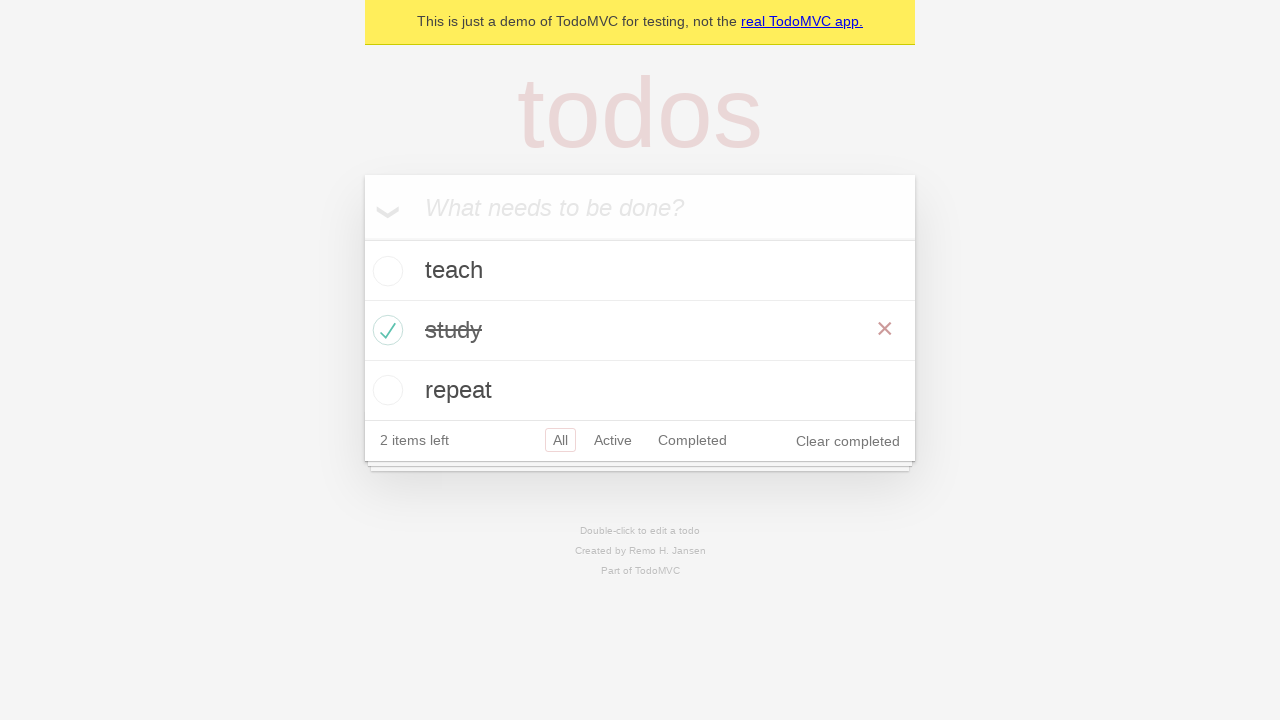

Clicked 'All' filter to display all todos at (560, 440) on internal:role=link[name="All"i]
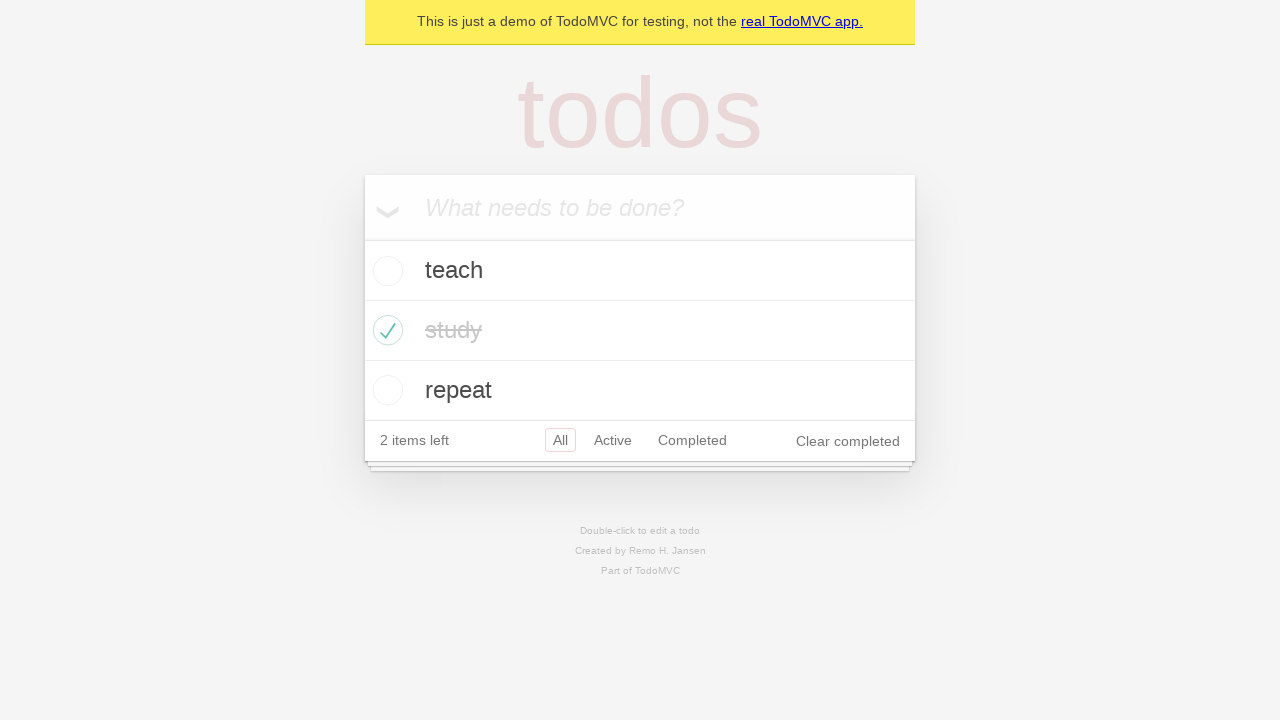

Clicked 'Active' filter to display only incomplete todos at (613, 440) on internal:role=link[name="Active"i]
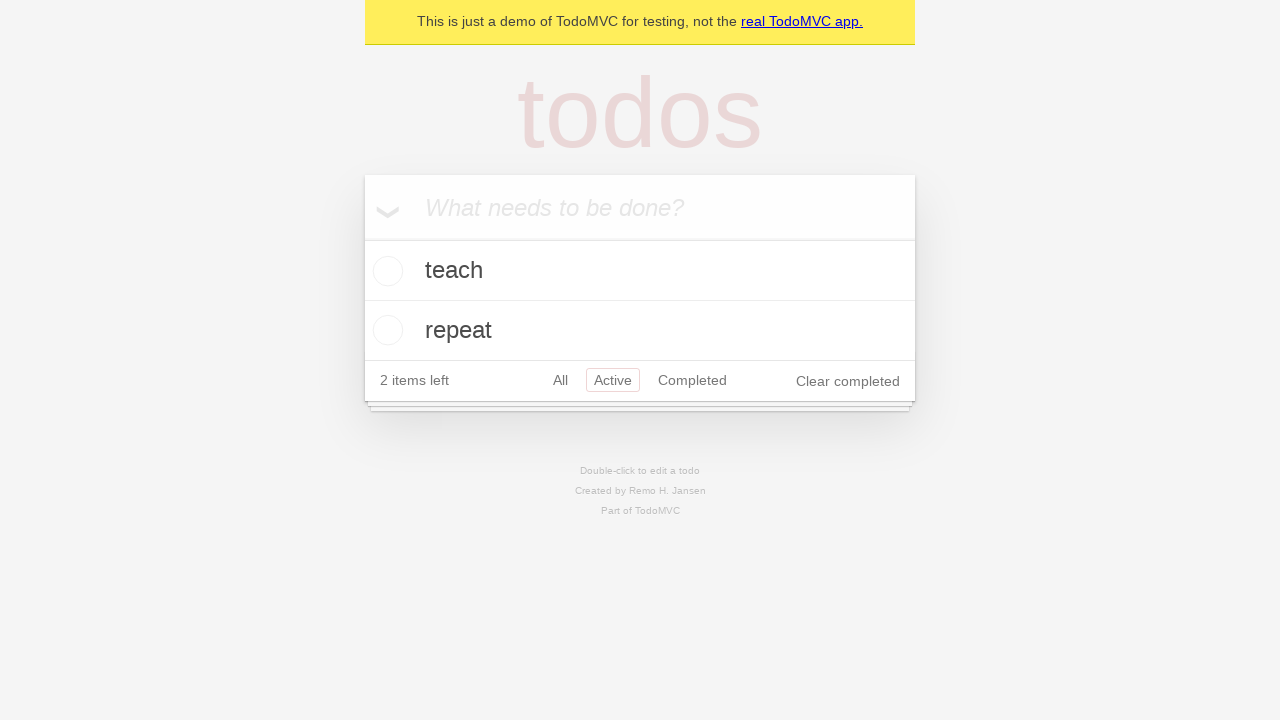

Clicked 'Completed' filter to display only completed todos at (692, 380) on internal:role=link[name="Completed"i]
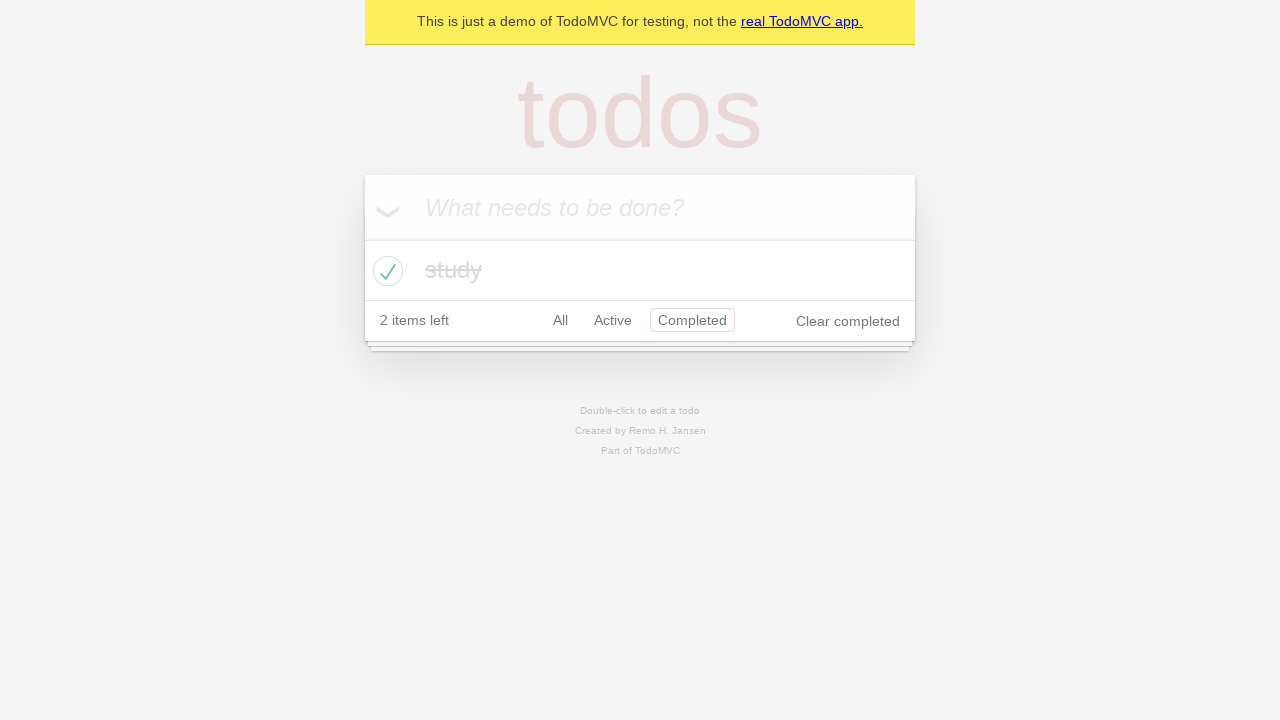

Navigated back using browser back button (should return to Active filter)
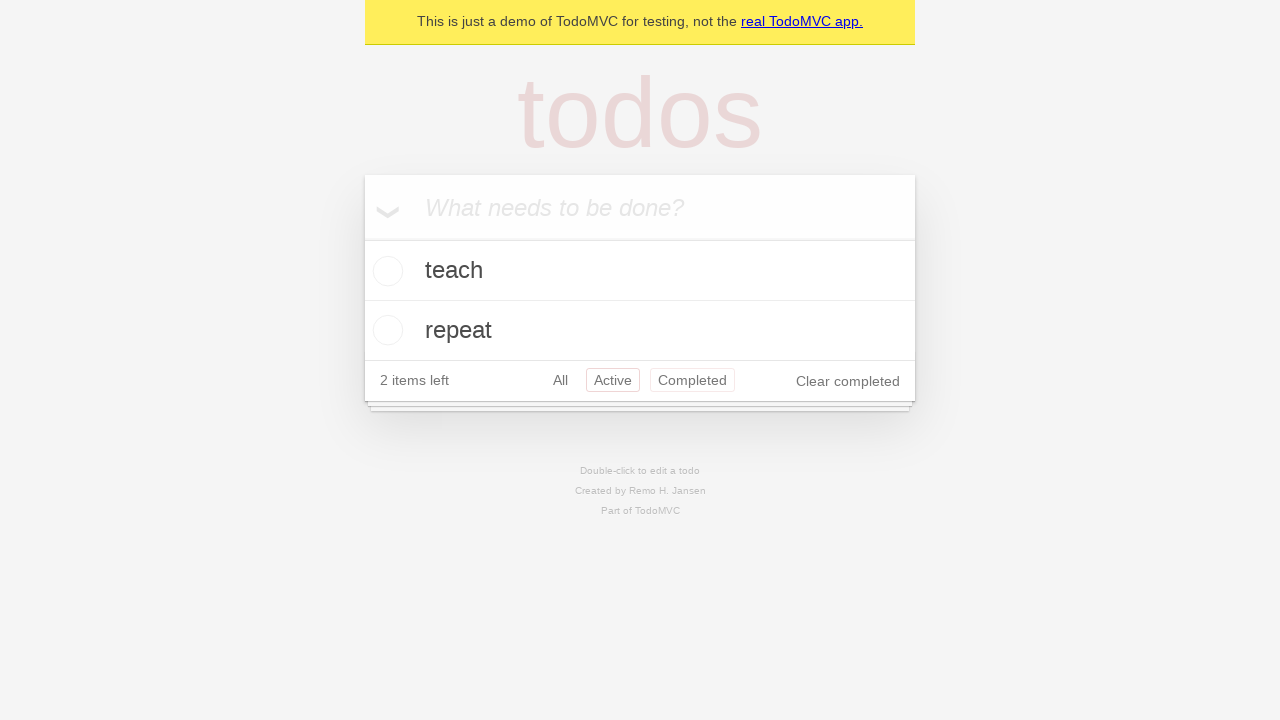

Navigated back again using browser back button (should return to All filter)
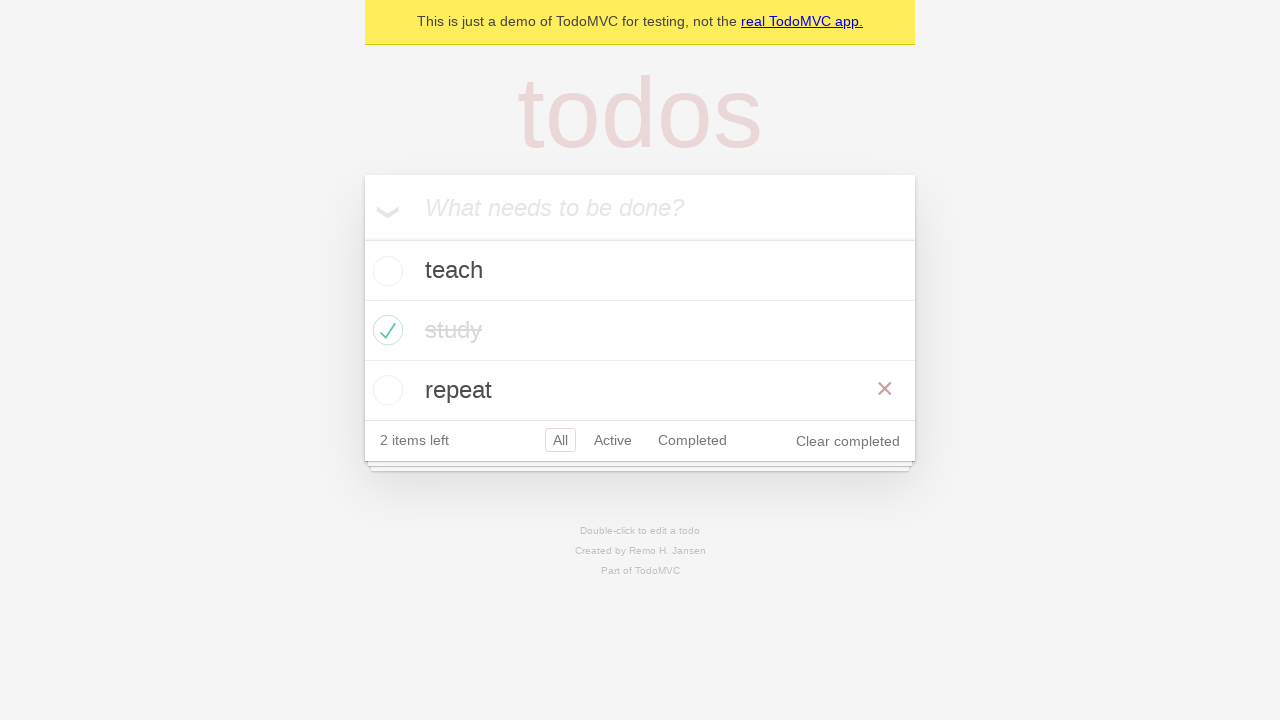

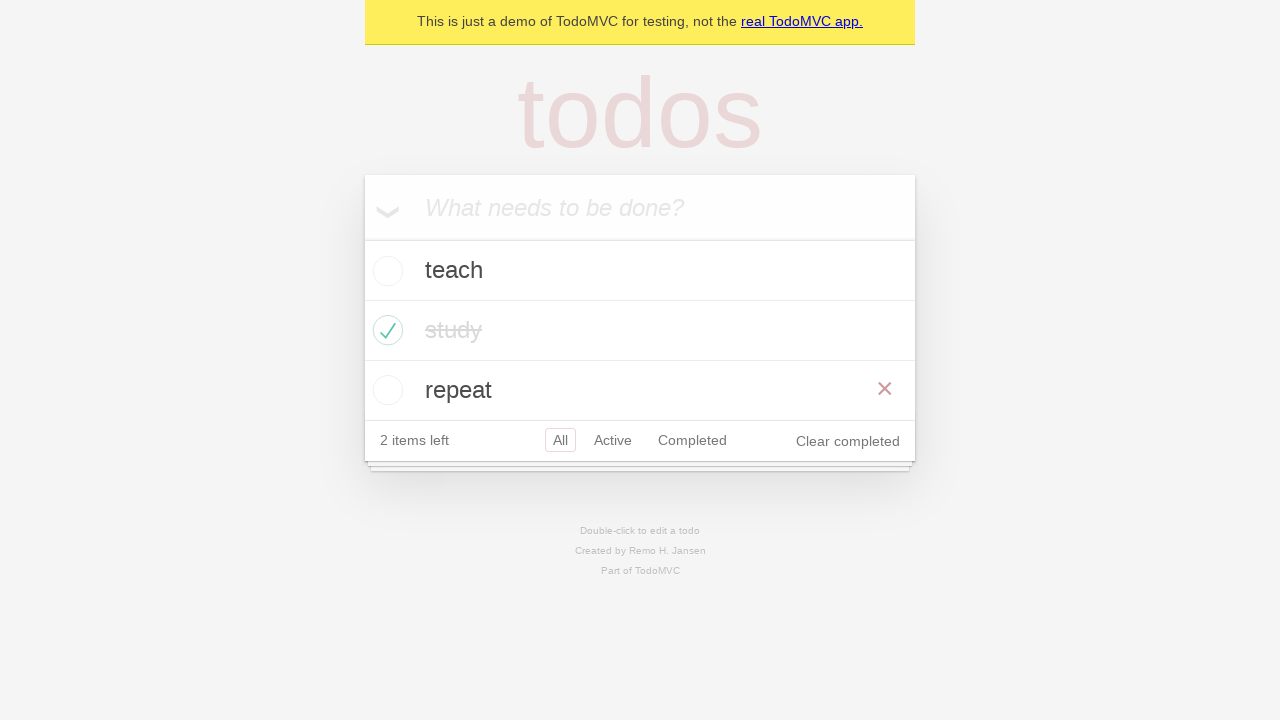